Tests confirmation alert by clicking button and accepting the confirmation dialog

Starting URL: https://demoqa.com/alerts

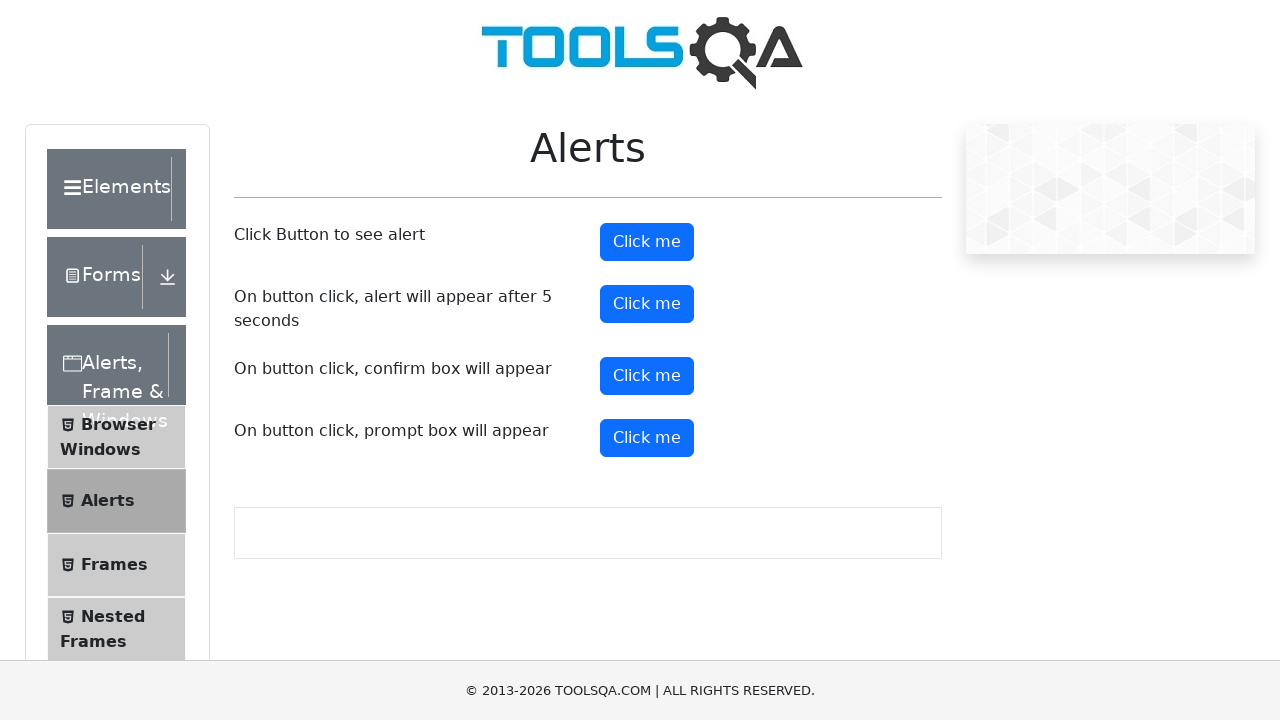

Set up dialog handler to accept confirmation dialogs
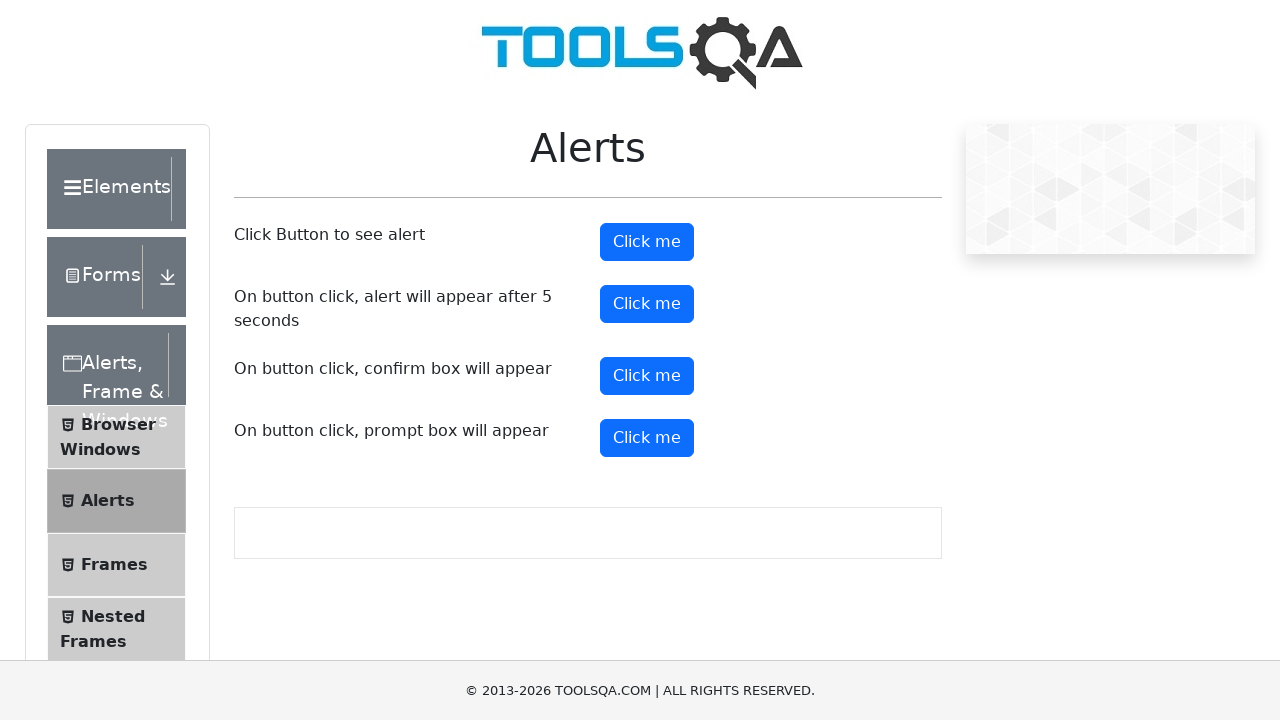

Clicked confirm button to trigger confirmation dialog at (647, 376) on #confirmButton
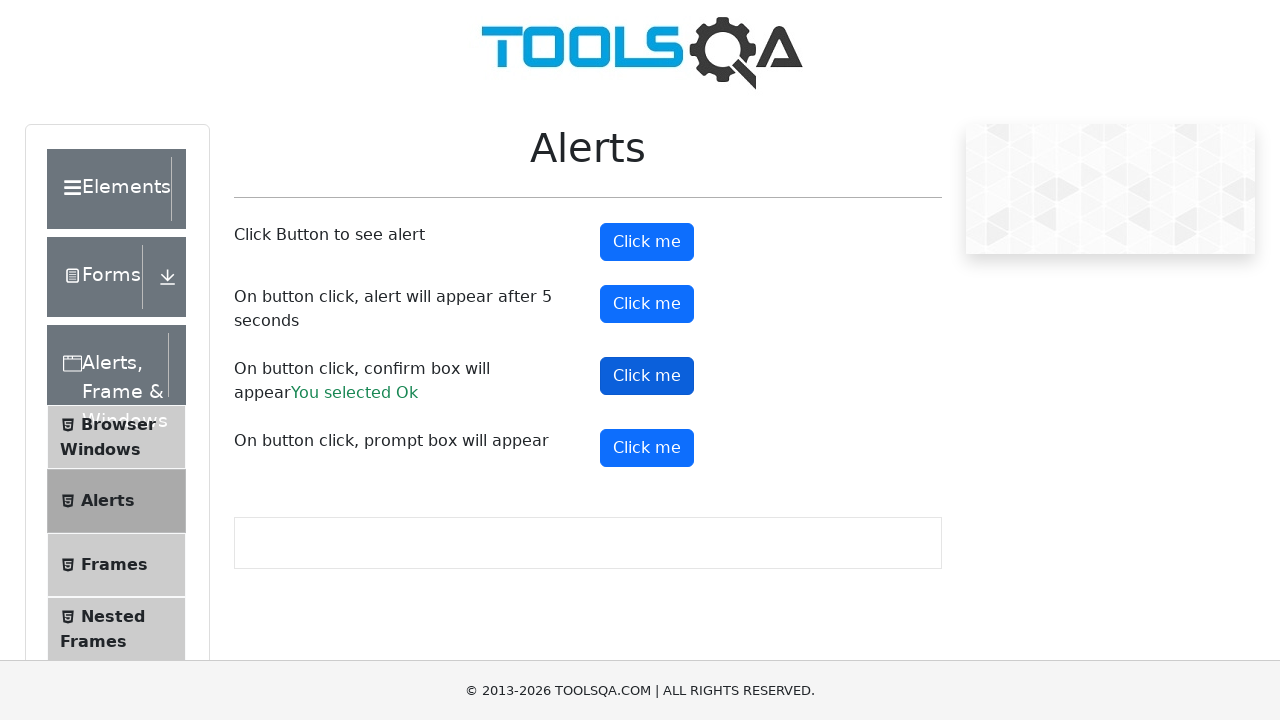

Confirmation result message appeared after accepting dialog
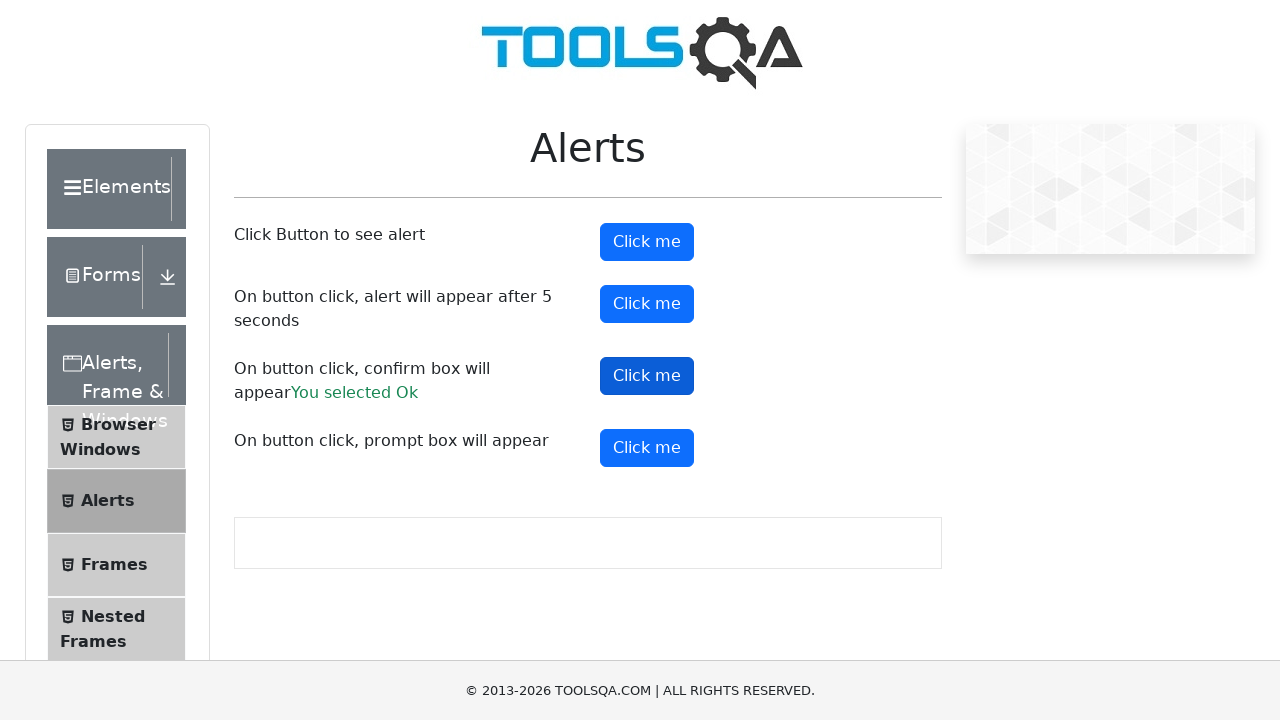

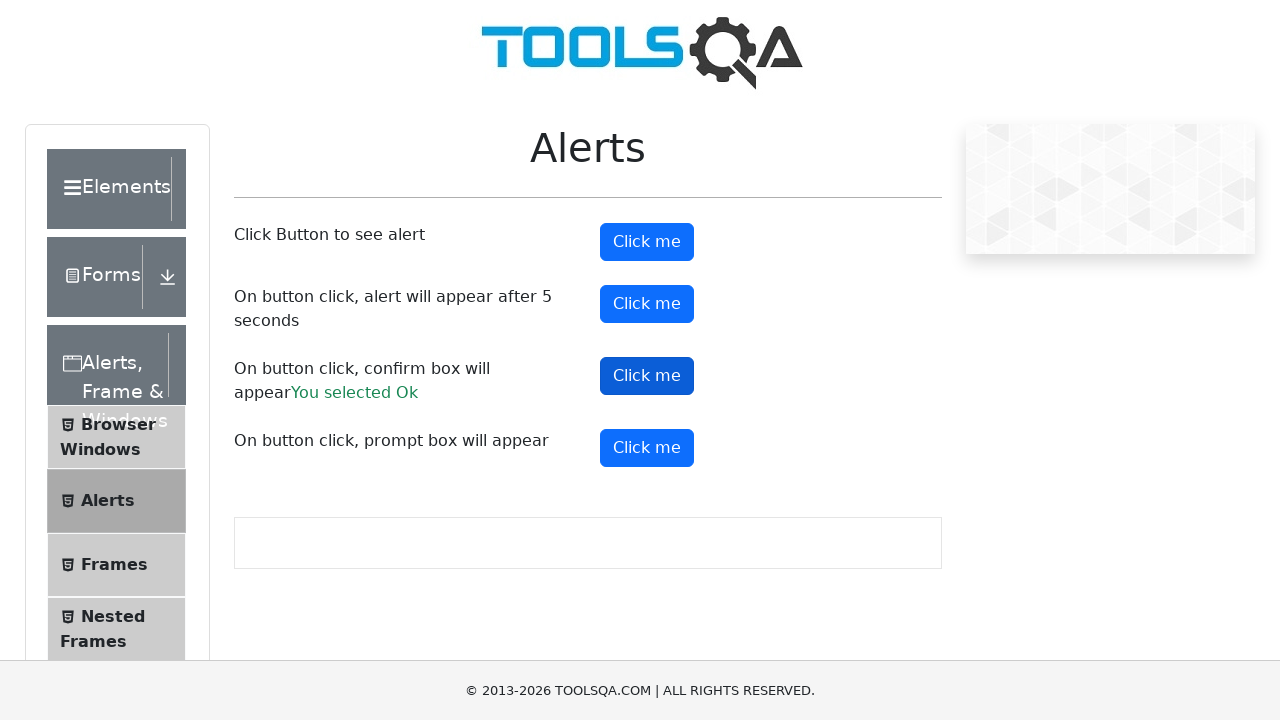